Tests CEP (Brazilian postal code) search functionality by entering a postal code and verifying that address details are displayed

Starting URL: http://www.republicavirtual.com.br/cep/exemplos.php

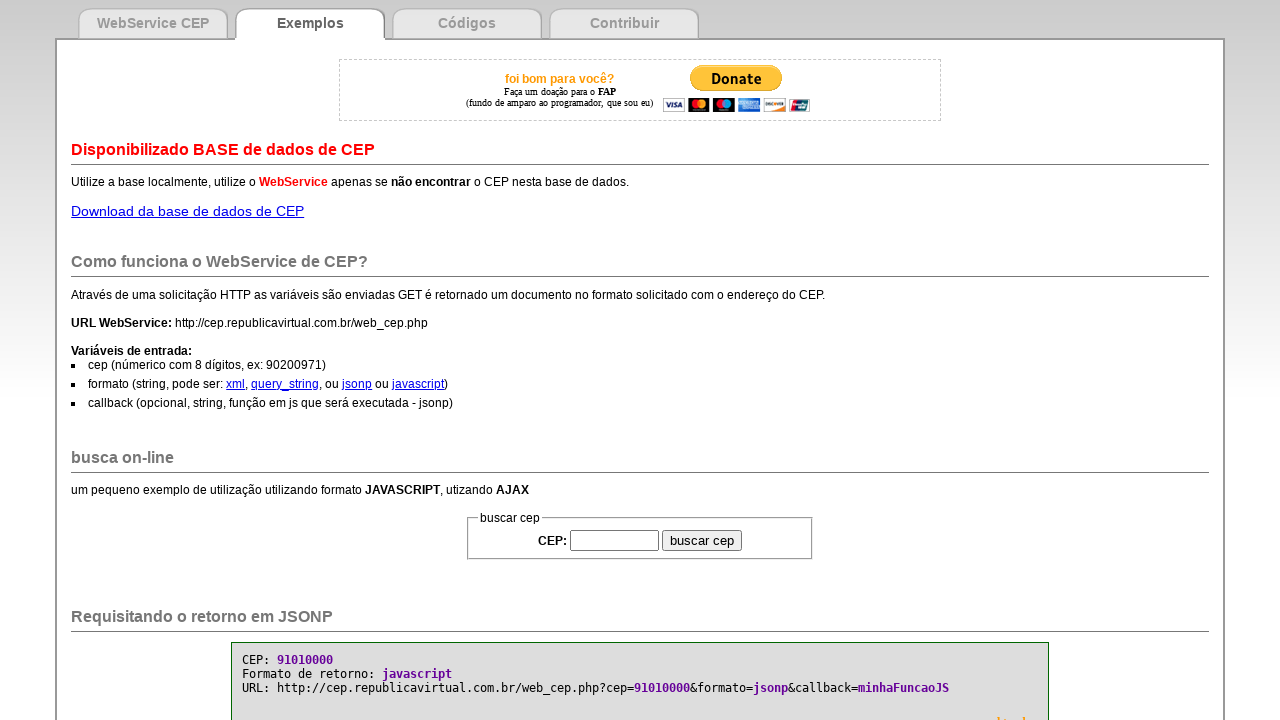

Filled CEP code field with '01310-100' on #campoCEP
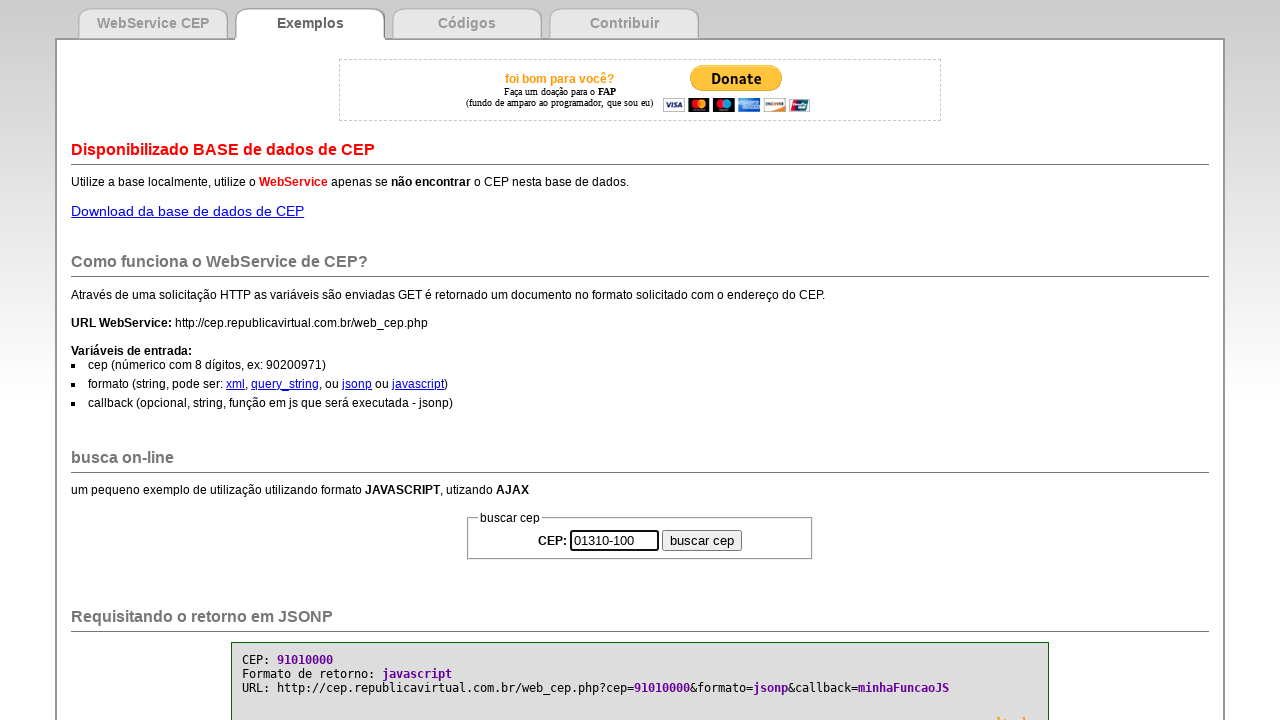

Clicked search button to search for CEP at (702, 540) on input[value='buscar cep']
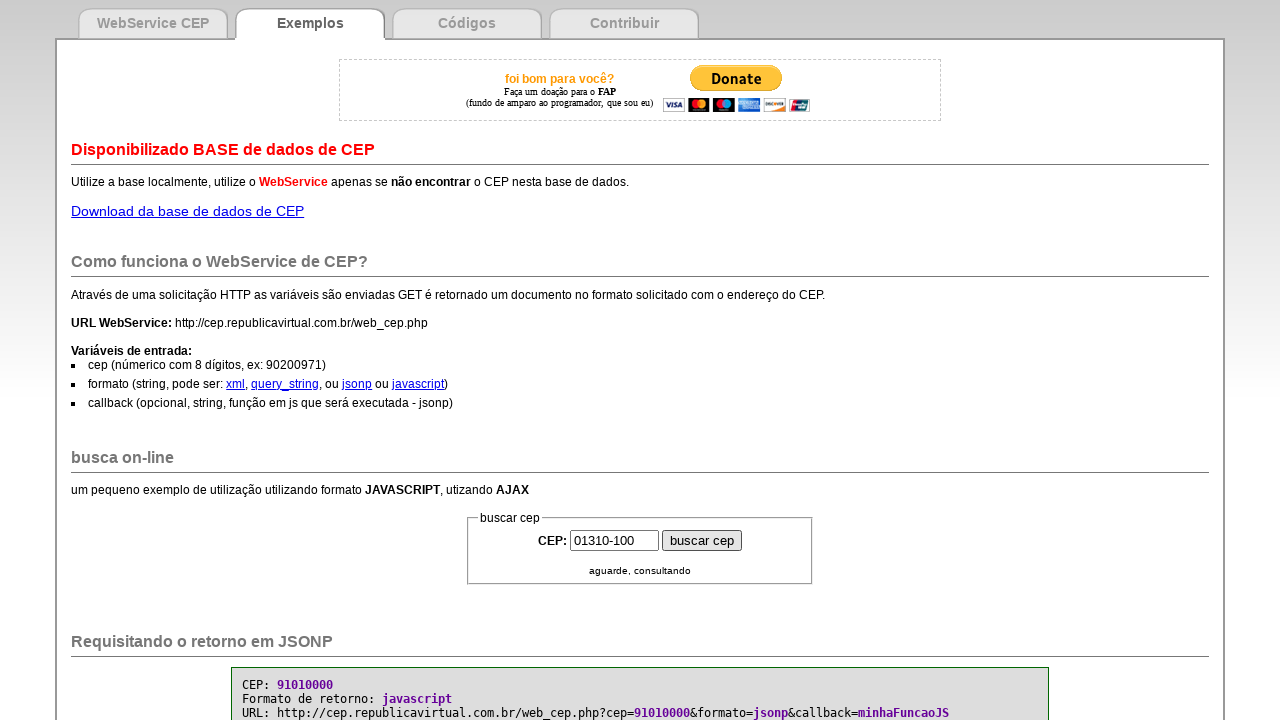

Address results table loaded successfully
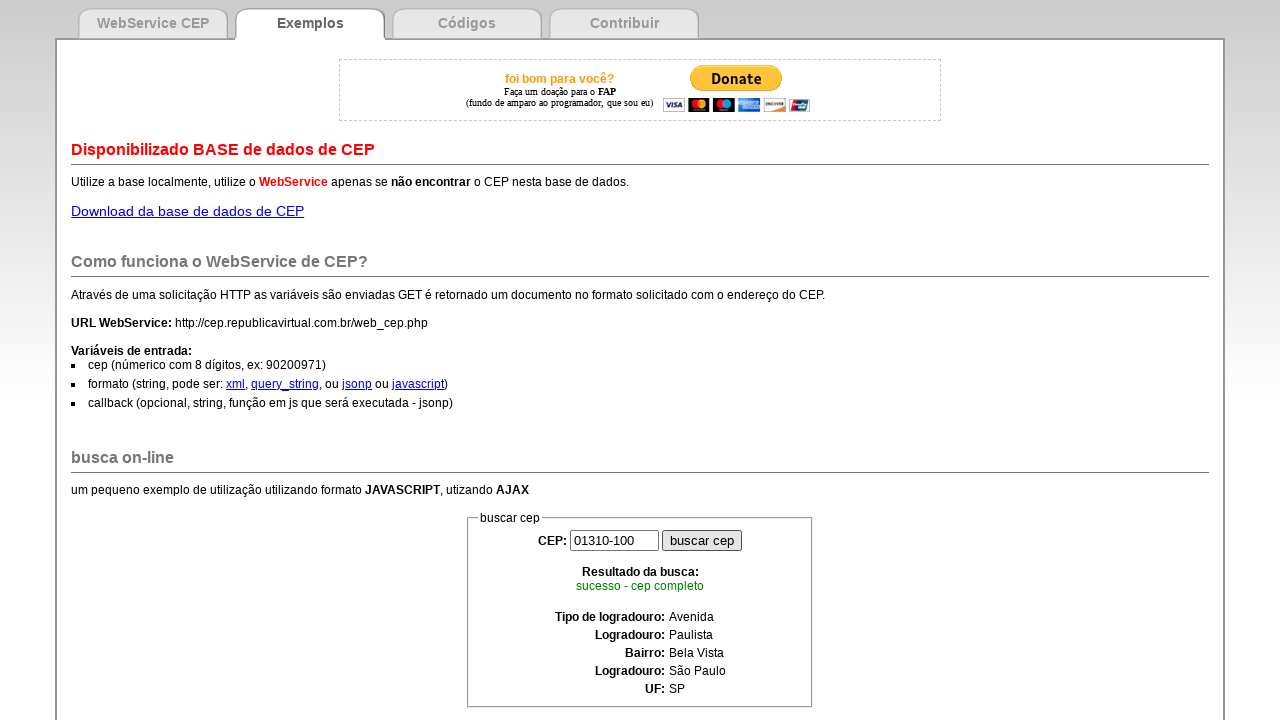

Retrieved all address rows from results table
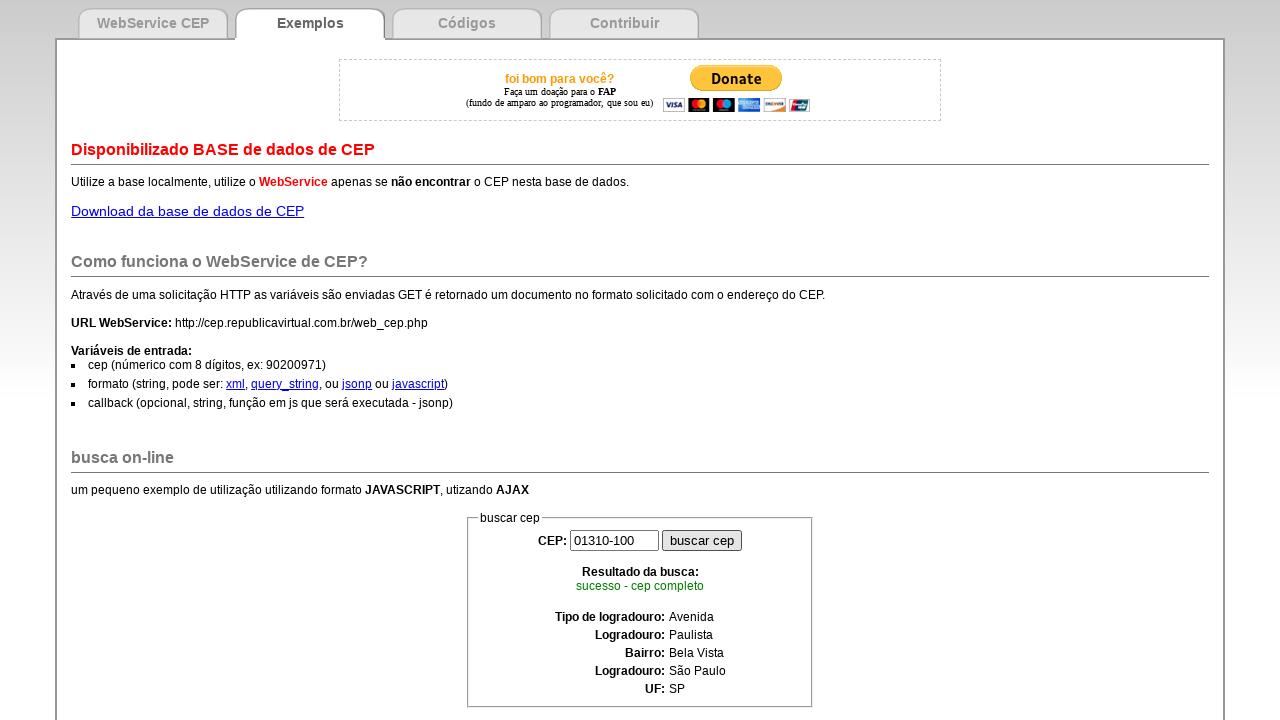

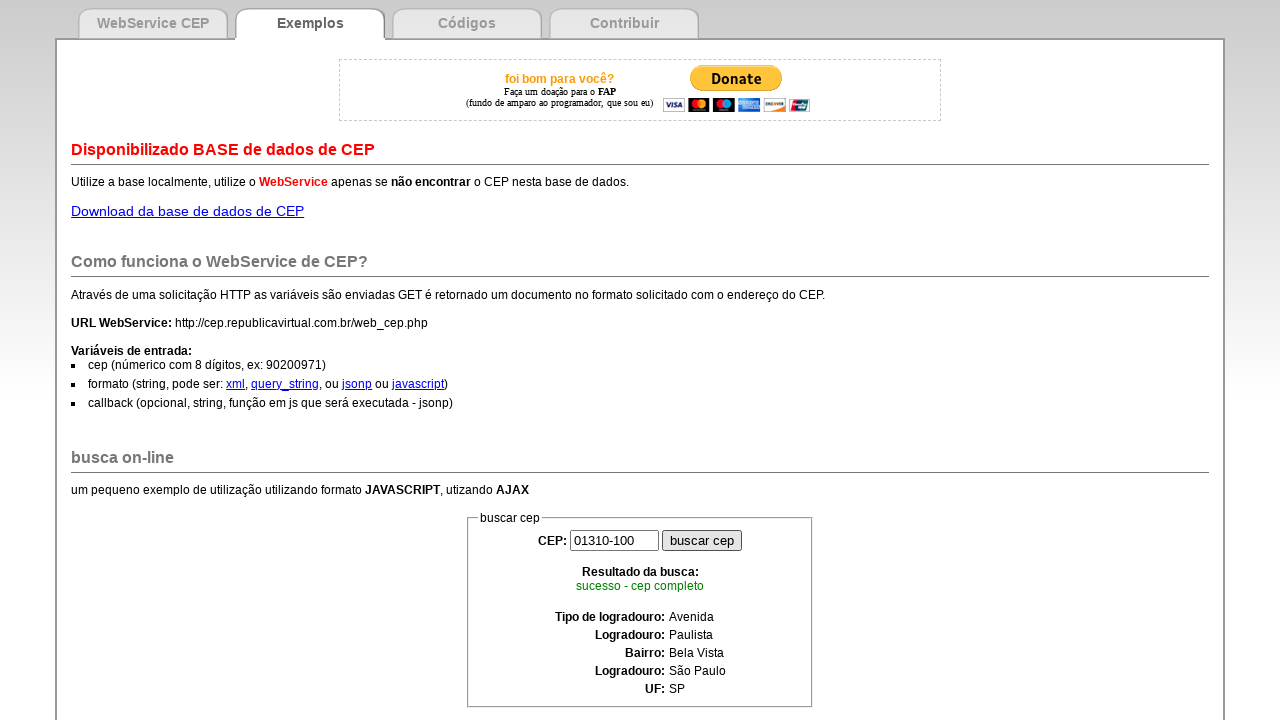